Tests selecting an option from a dropdown by iterating through all options and clicking the one with matching text, then verifying the selection was made correctly.

Starting URL: https://the-internet.herokuapp.com/dropdown

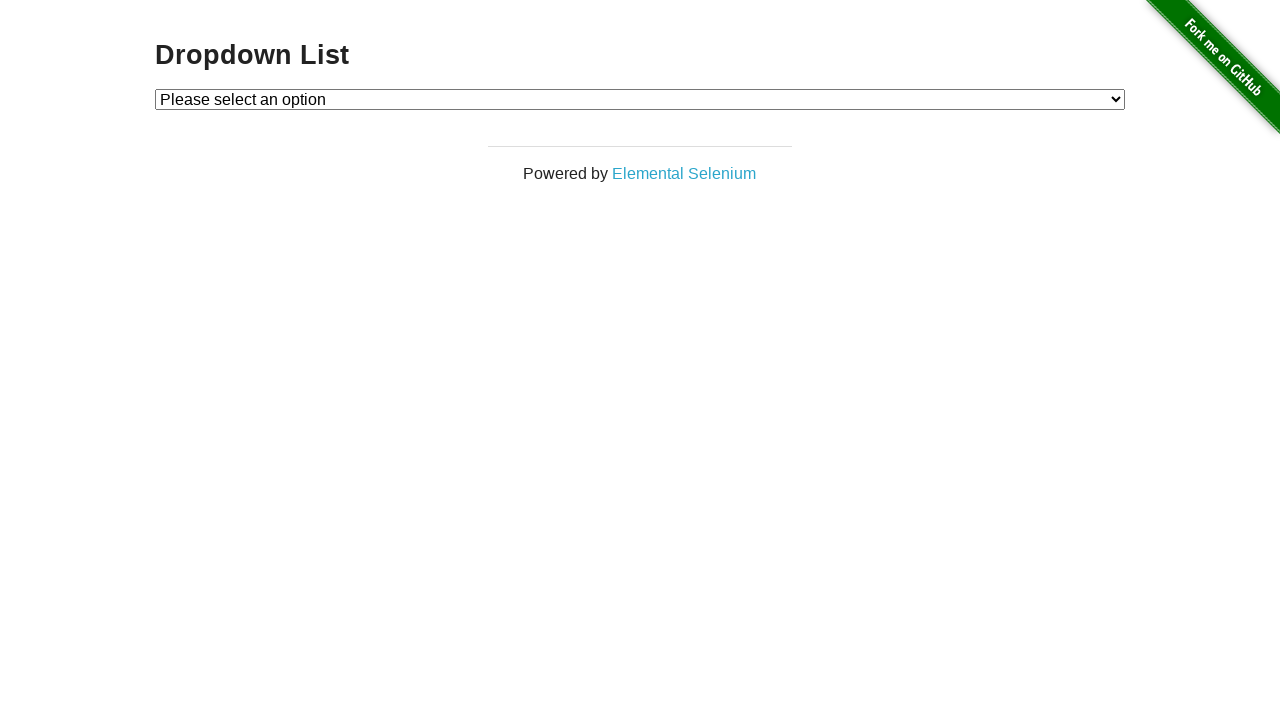

Selected 'Option 1' from dropdown on #dropdown
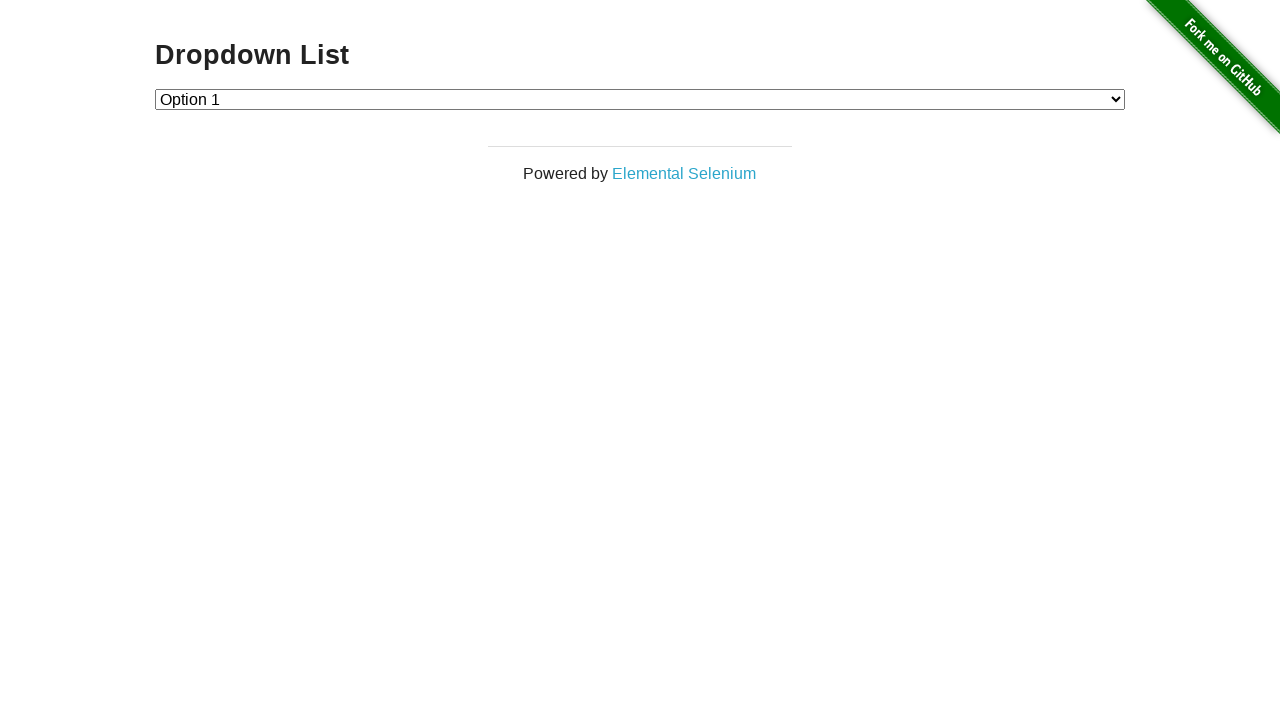

Retrieved selected dropdown value
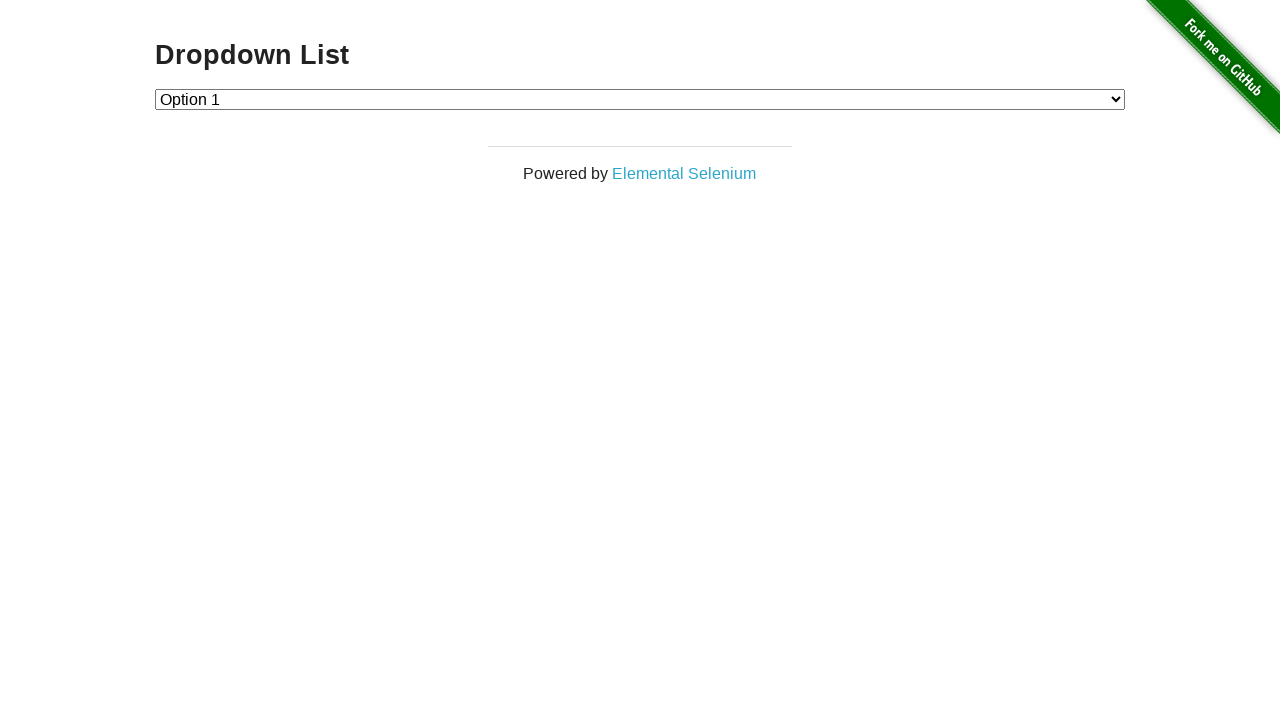

Verified that dropdown selection is '1' as expected
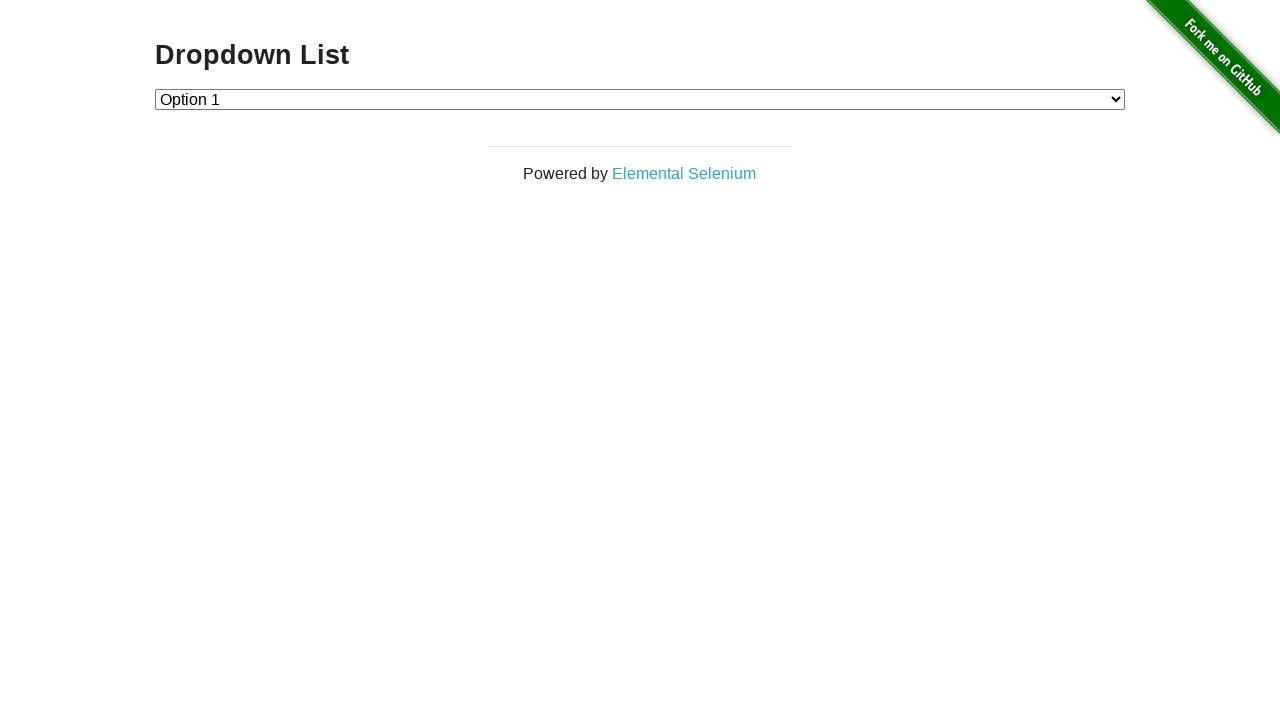

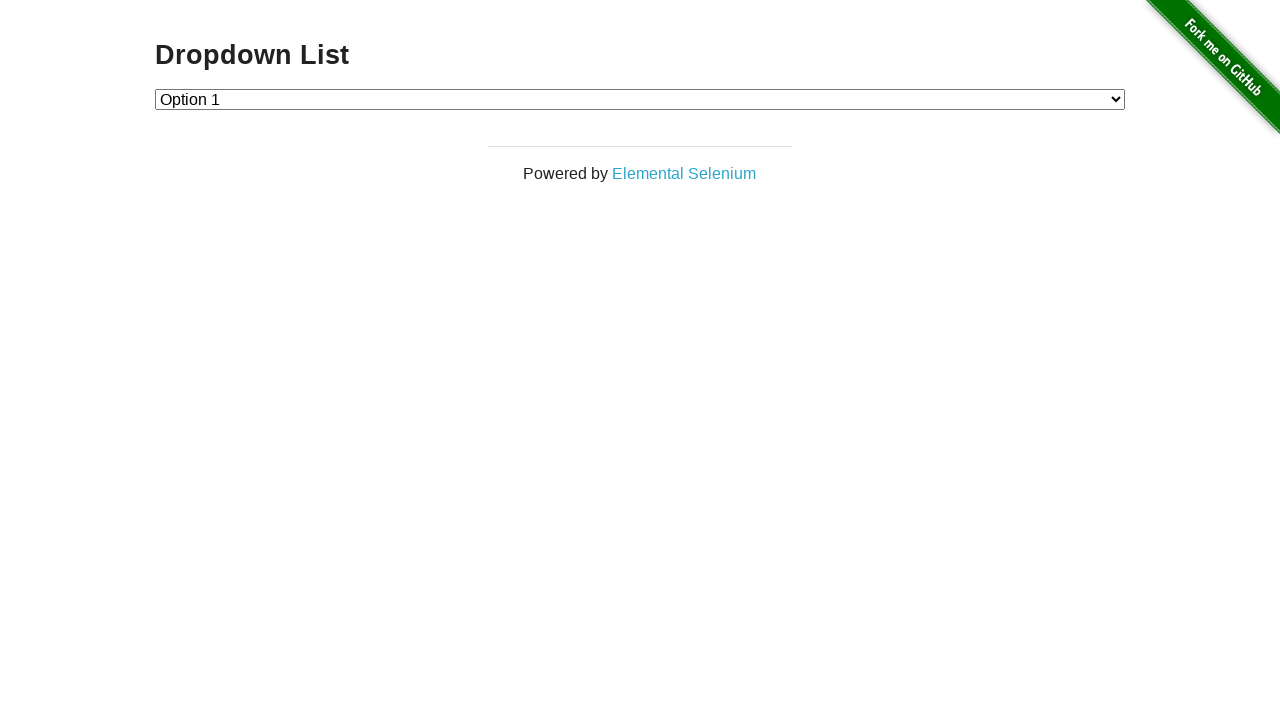